Tests opting out of A/B tests by forging an Optimizely opt-out cookie on the homepage before navigating to the A/B test page.

Starting URL: http://the-internet.herokuapp.com

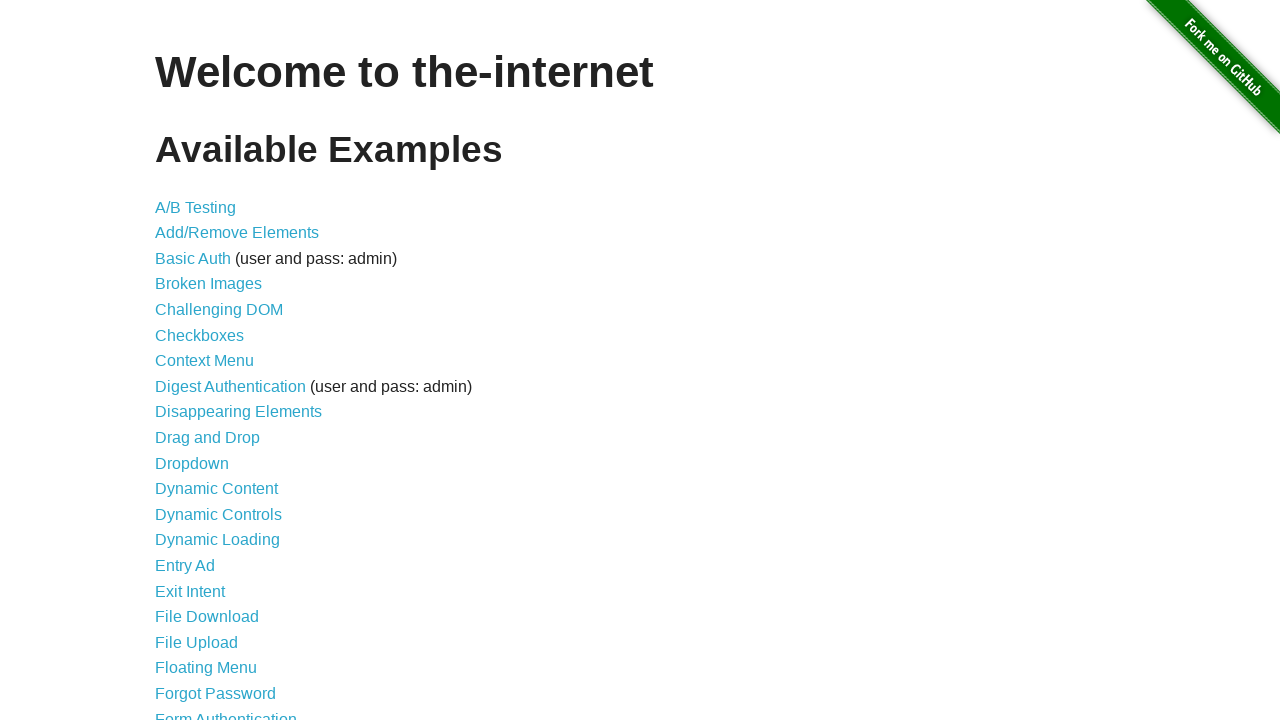

Added Optimizely opt-out cookie to context
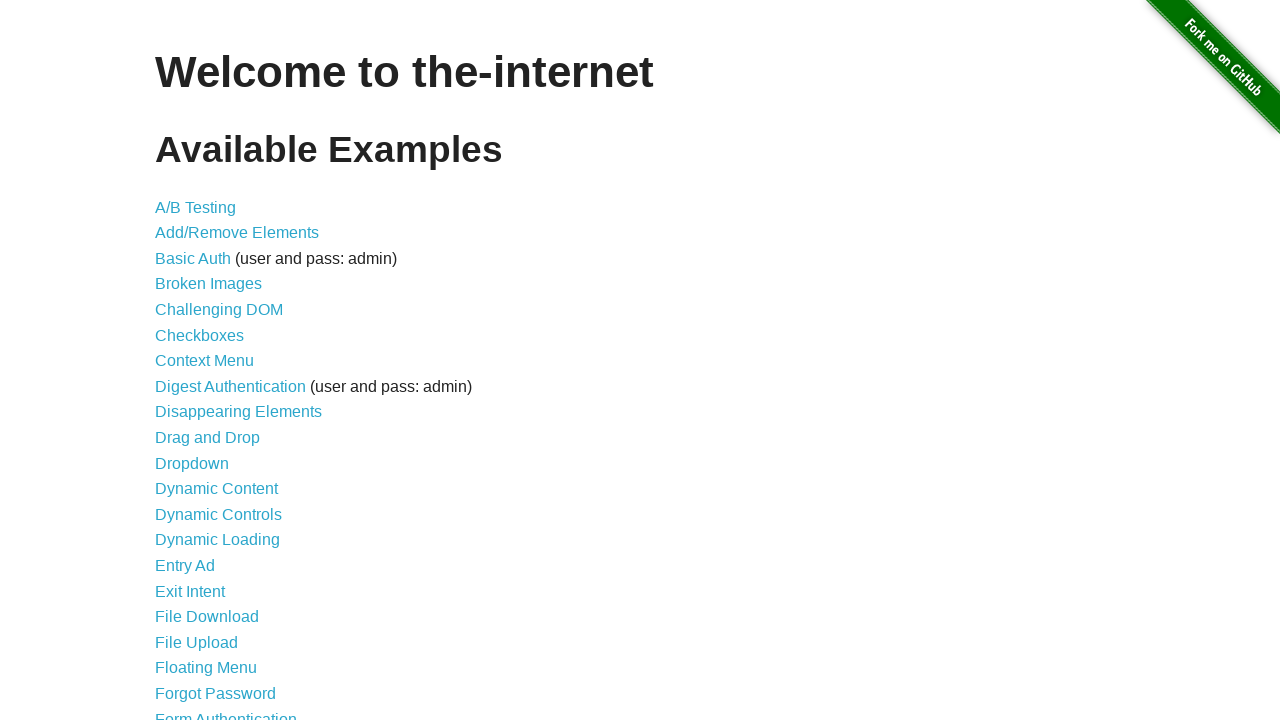

Navigated to A/B test page at http://the-internet.herokuapp.com/abtest
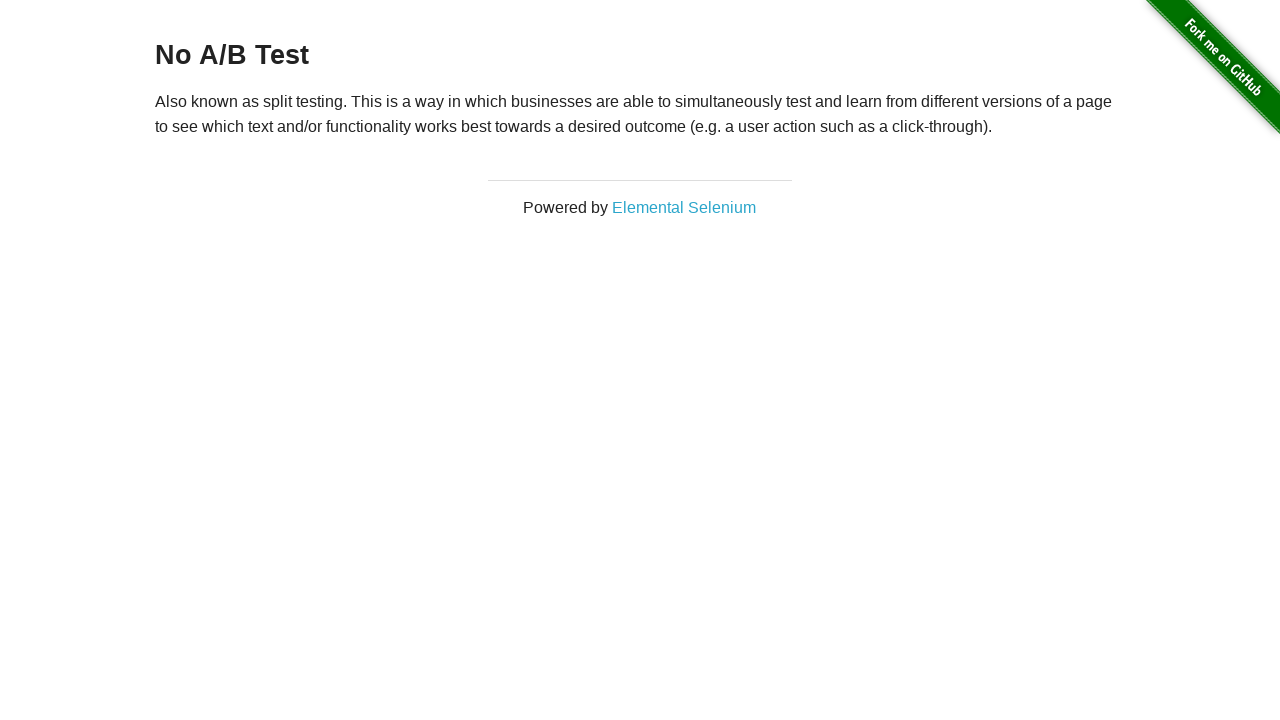

Retrieved heading text from page
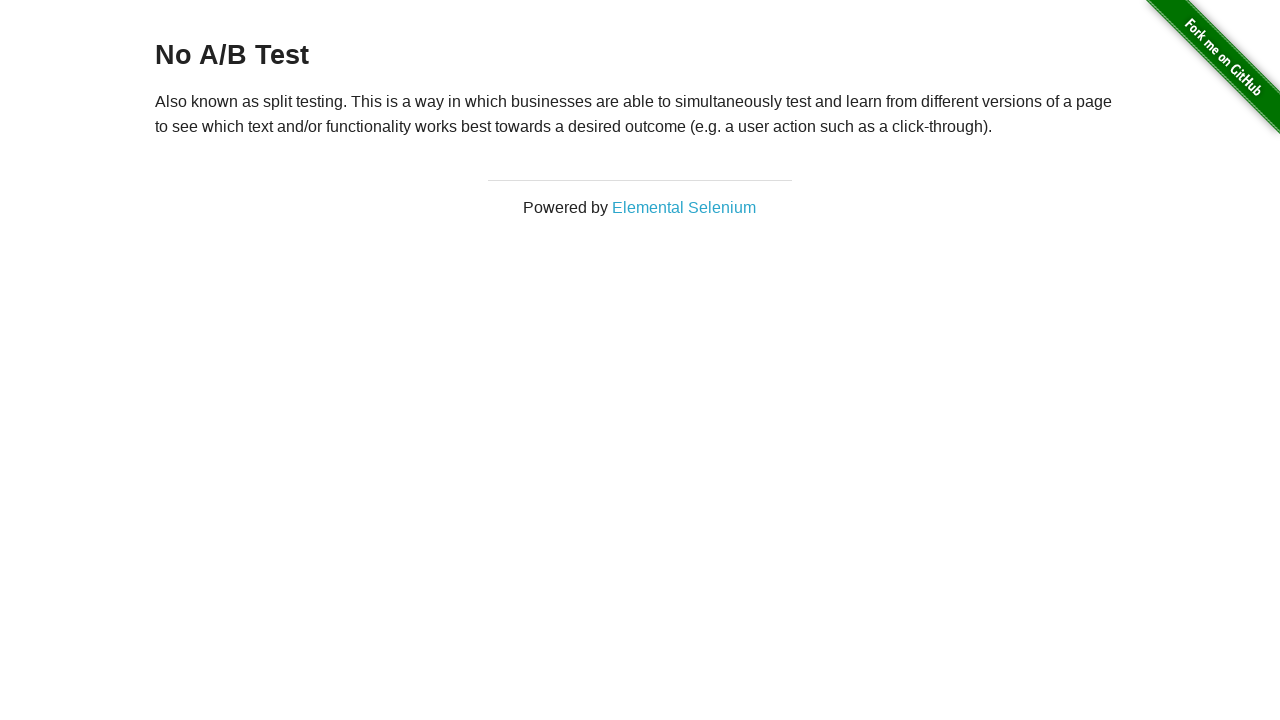

Verified heading text is 'No A/B Test' - opt-out cookie working
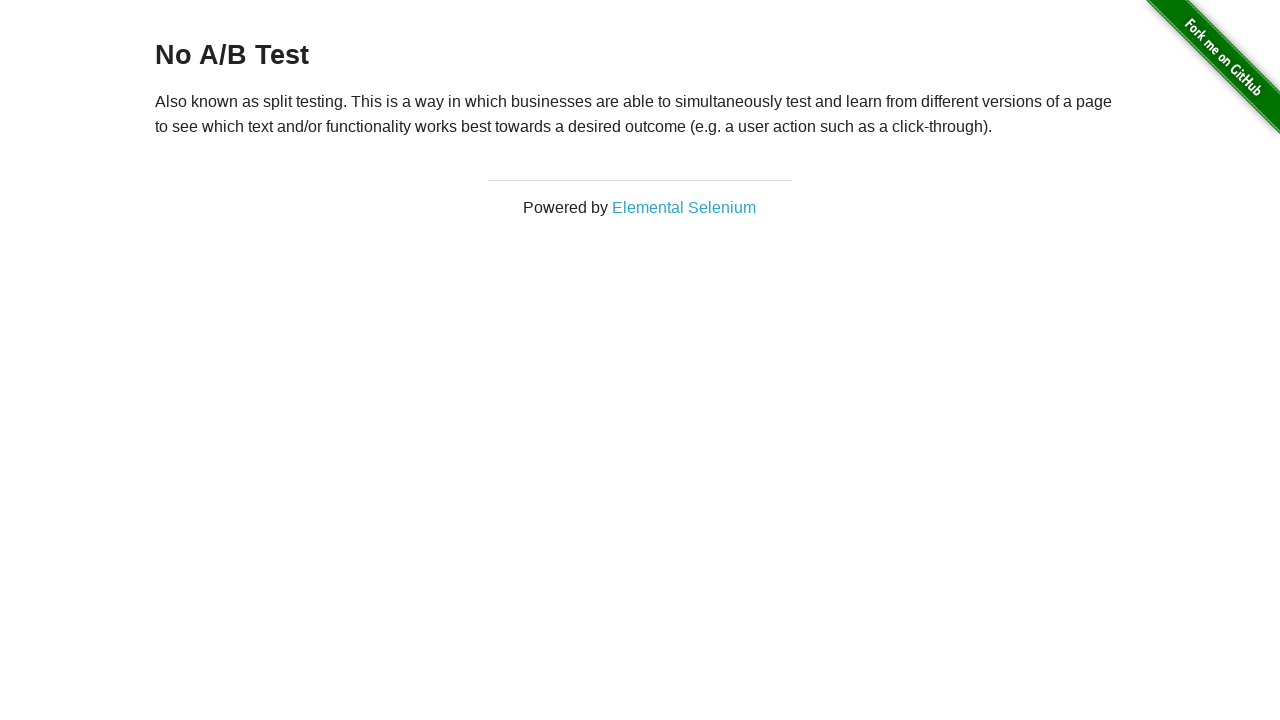

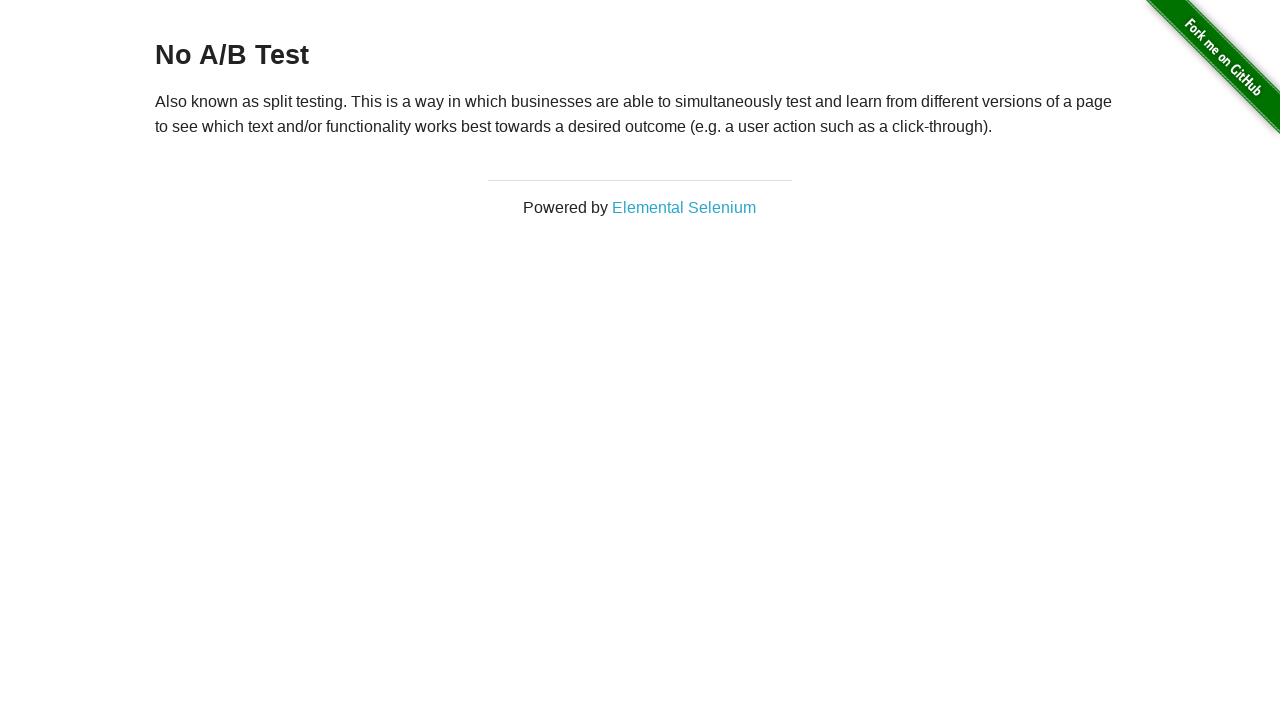